Tests a registration form (potentially broken version) by attempting to fill three input fields and submit, checking if the success message appears

Starting URL: https://suninjuly.github.io/registration2.html

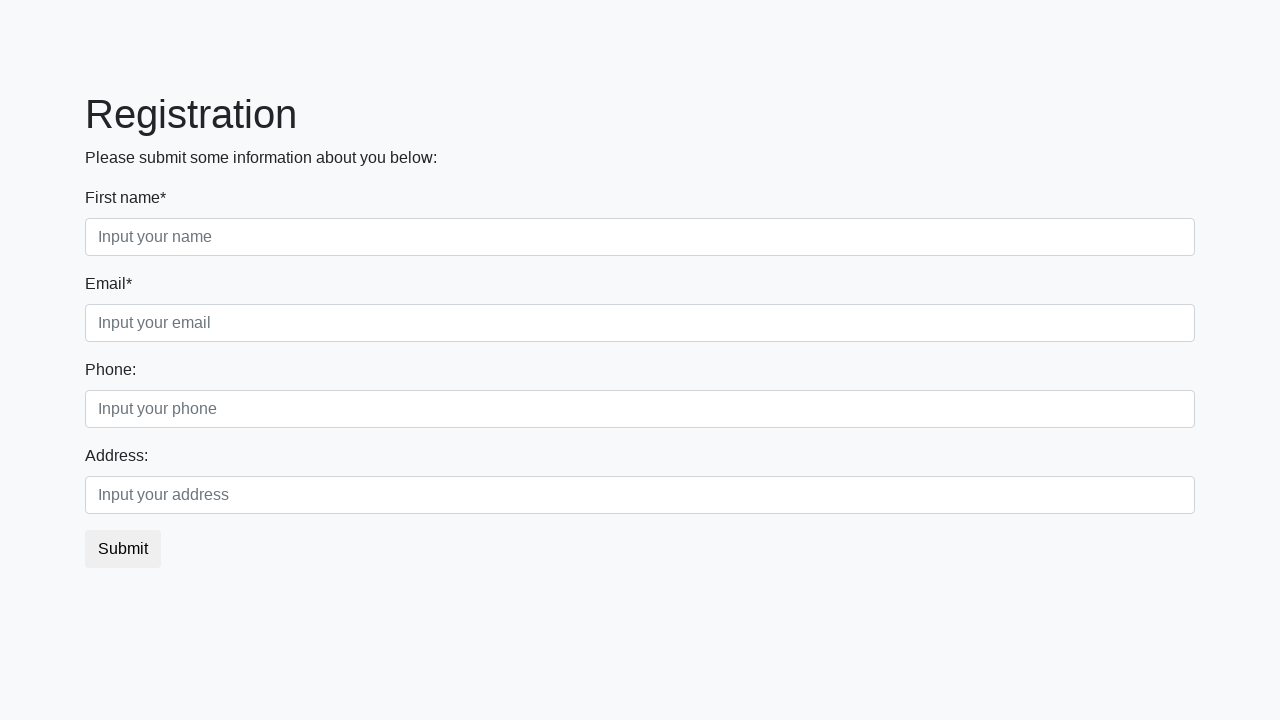

Navigated to registration form page
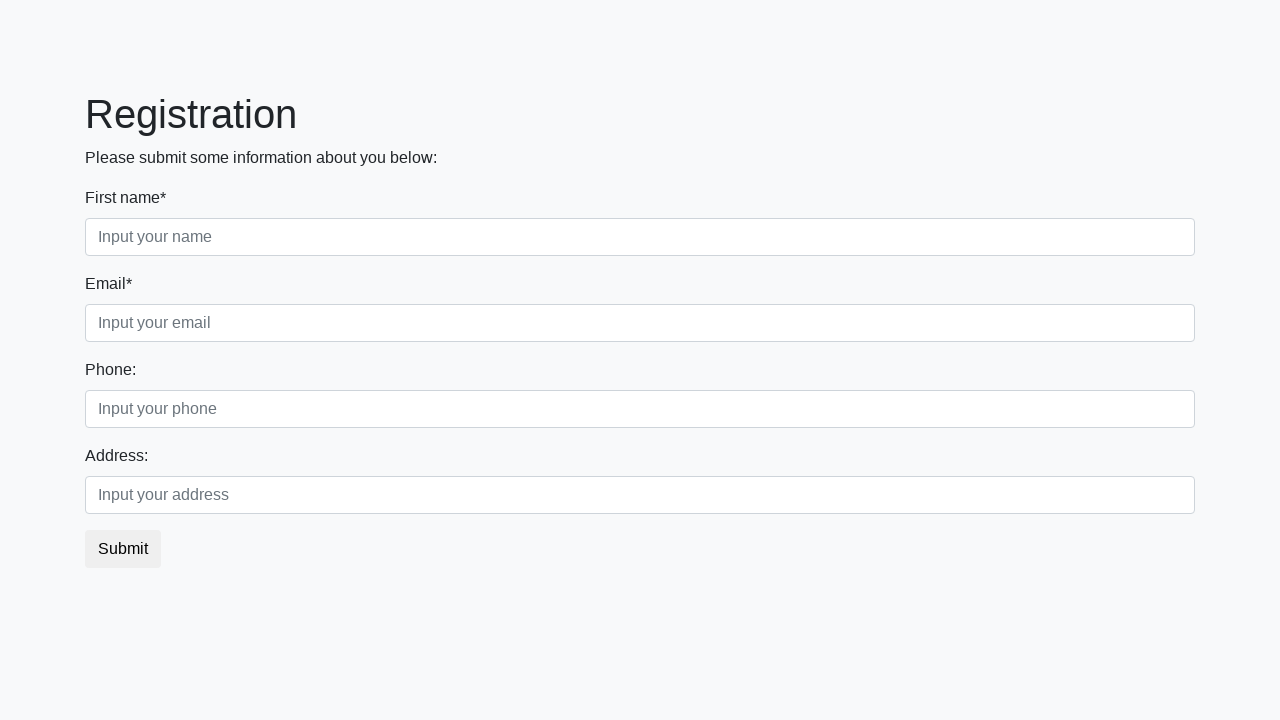

Filled first input field on //div[@class="first_block"]//input[contains(@class, "first")]
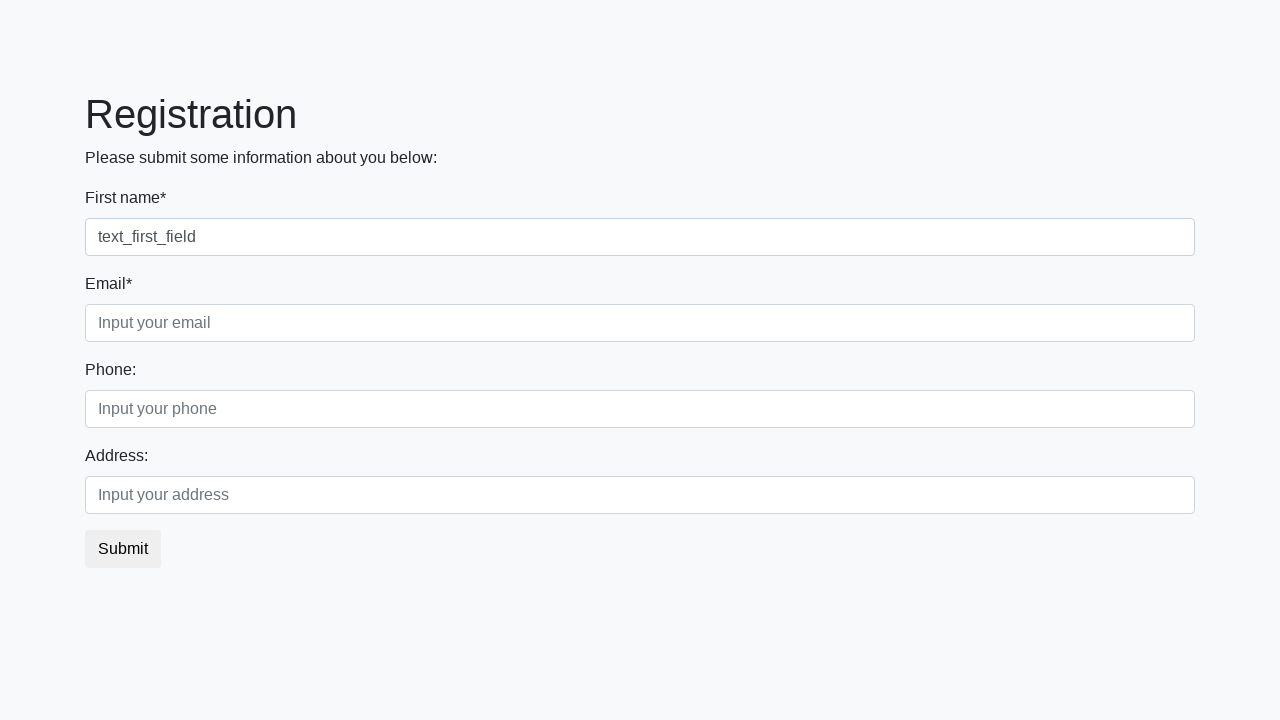

Second input field not found or fill failed on //div[@class="first_block"]//input[contains(@class, "second")]
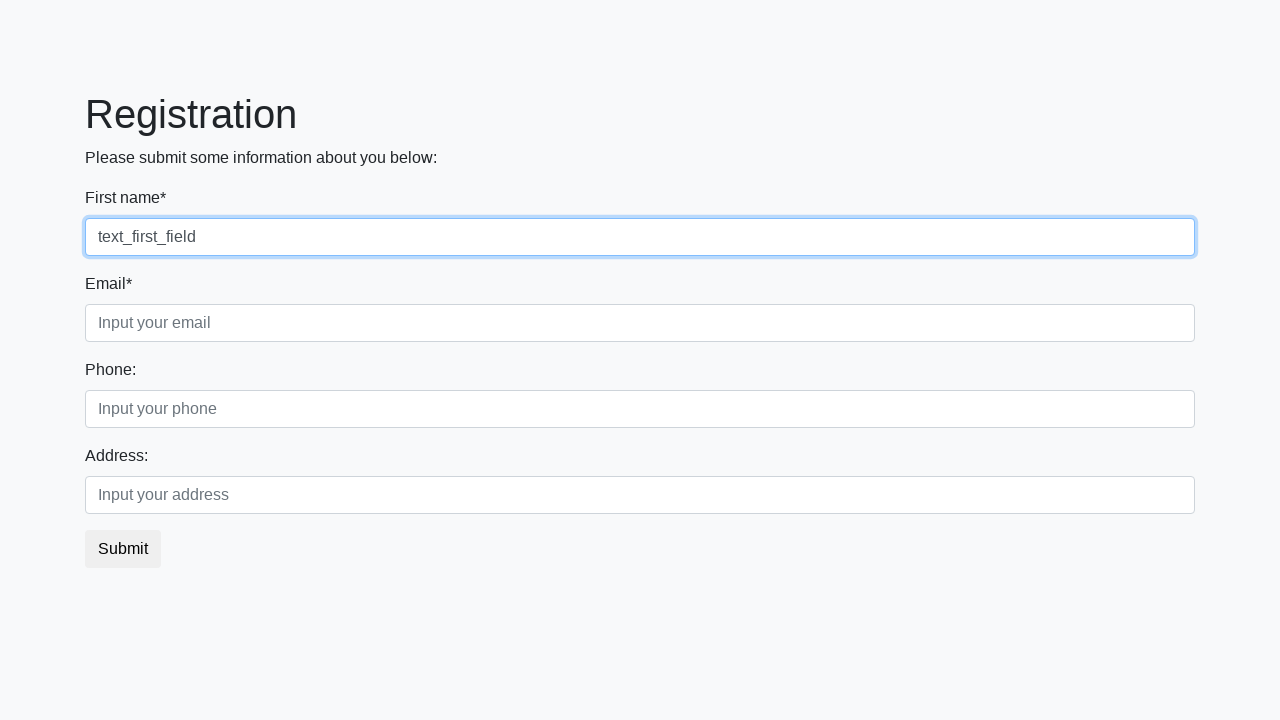

Filled third input field on //div[@class="first_block"]//input[contains(@class, "third")]
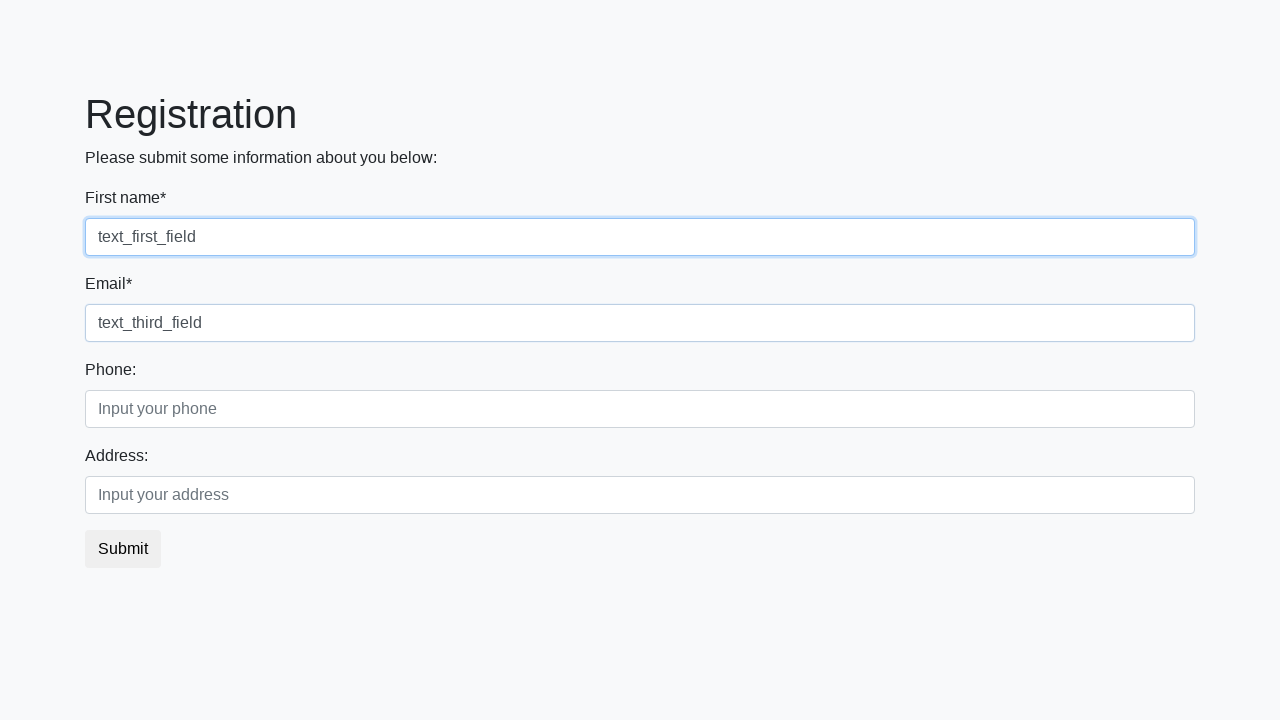

Clicked submit button at (123, 549) on button.btn
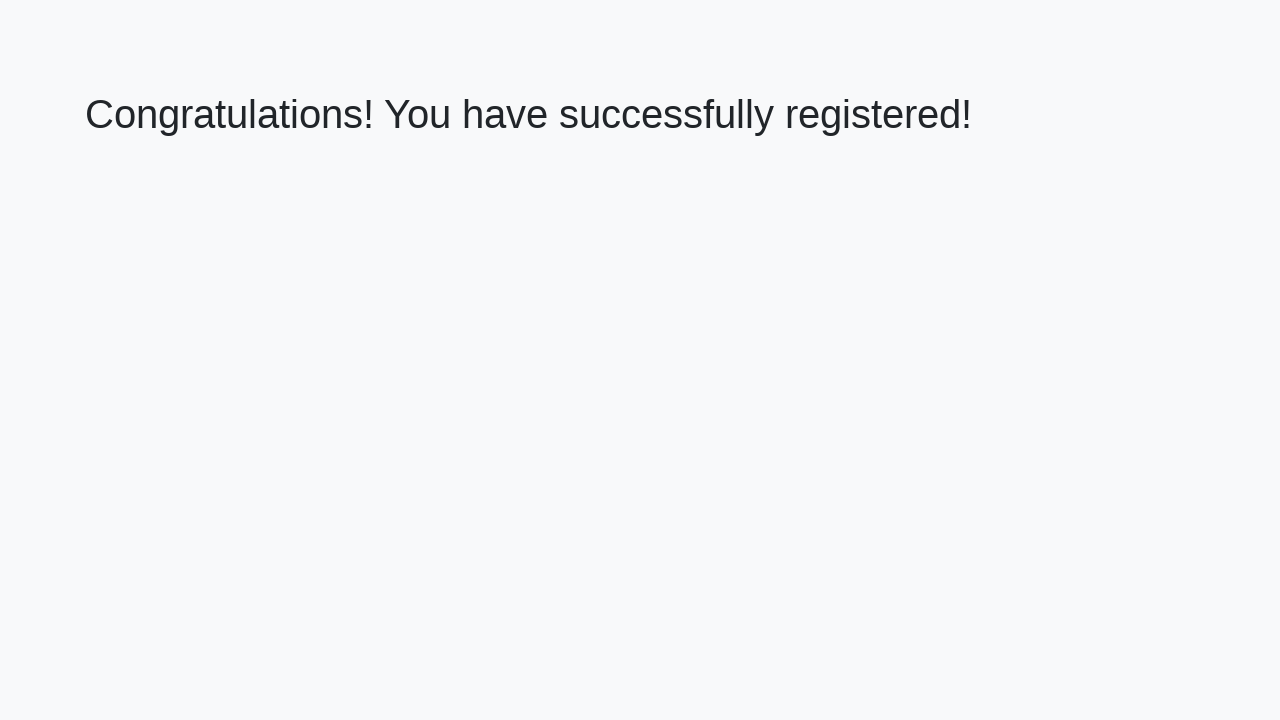

Success message element loaded
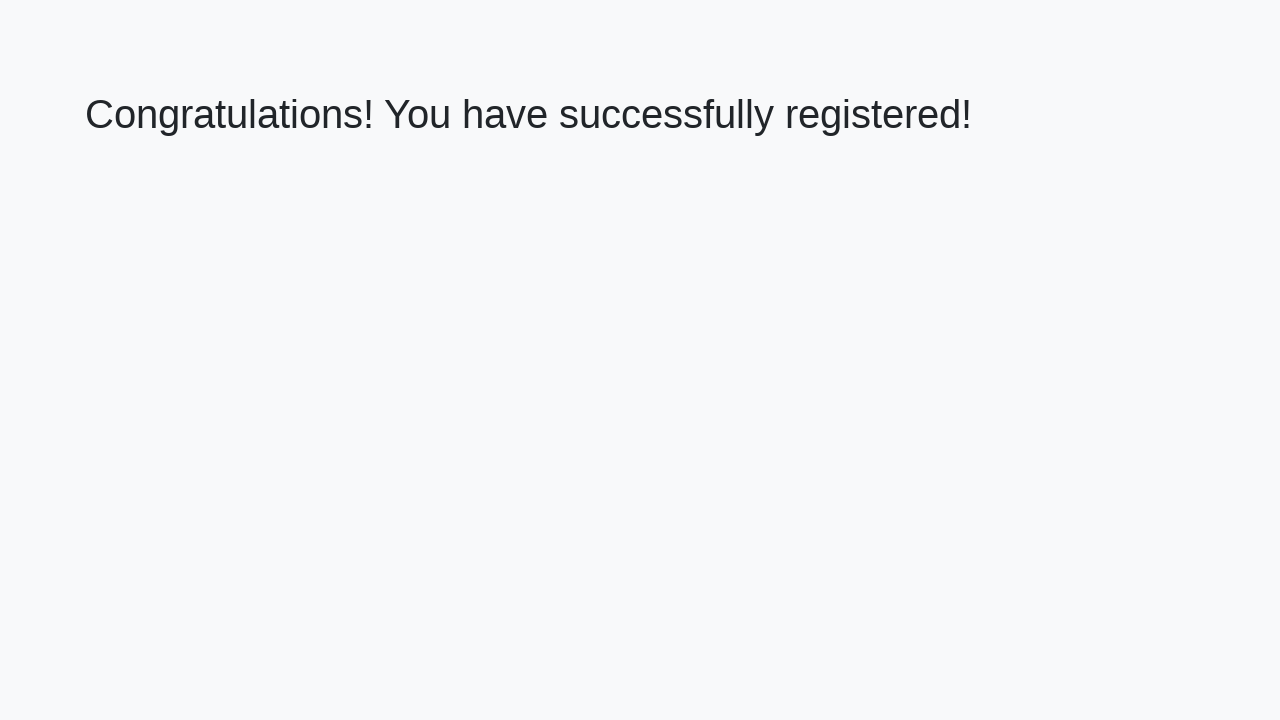

Retrieved success message text: 'Congratulations! You have successfully registered!'
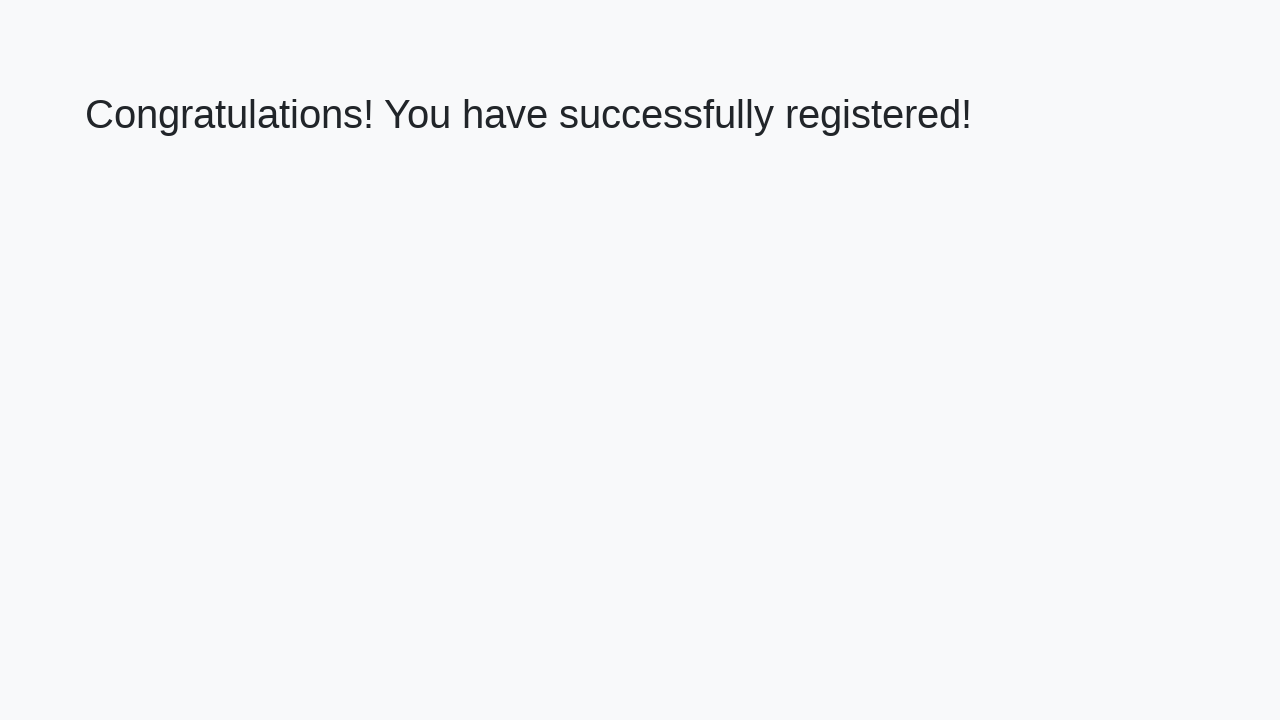

Success message assertion passed
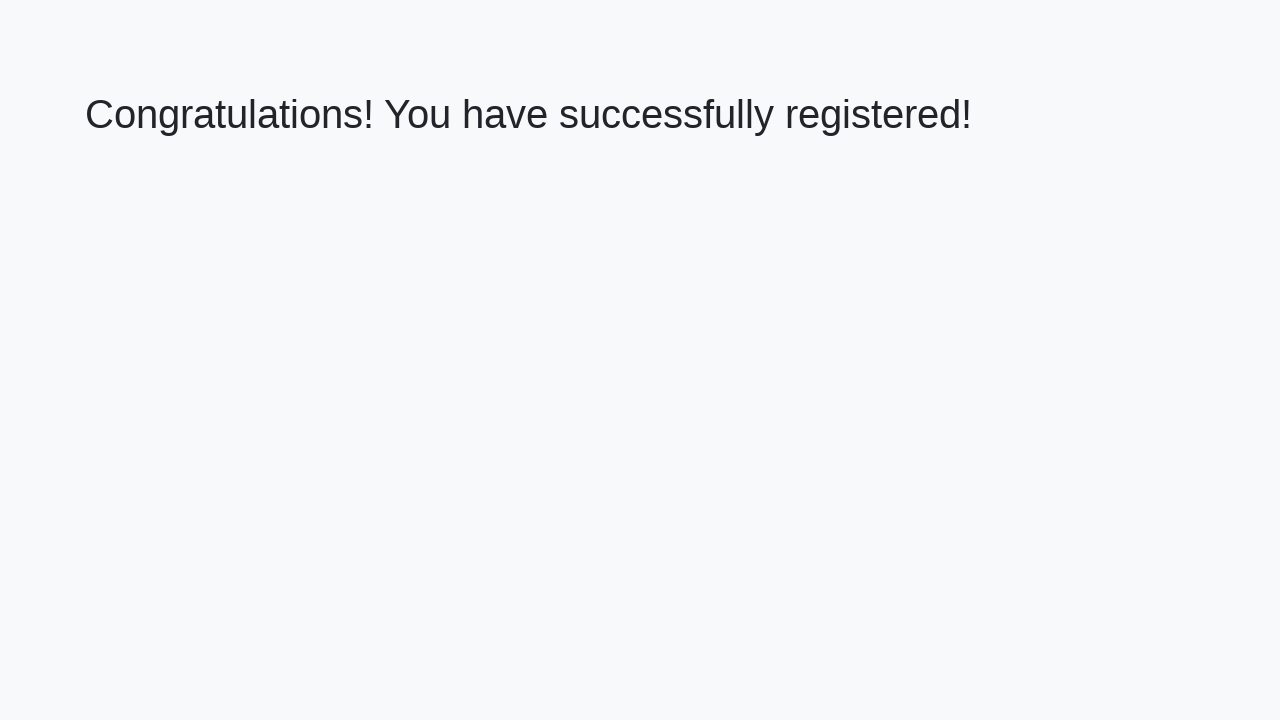

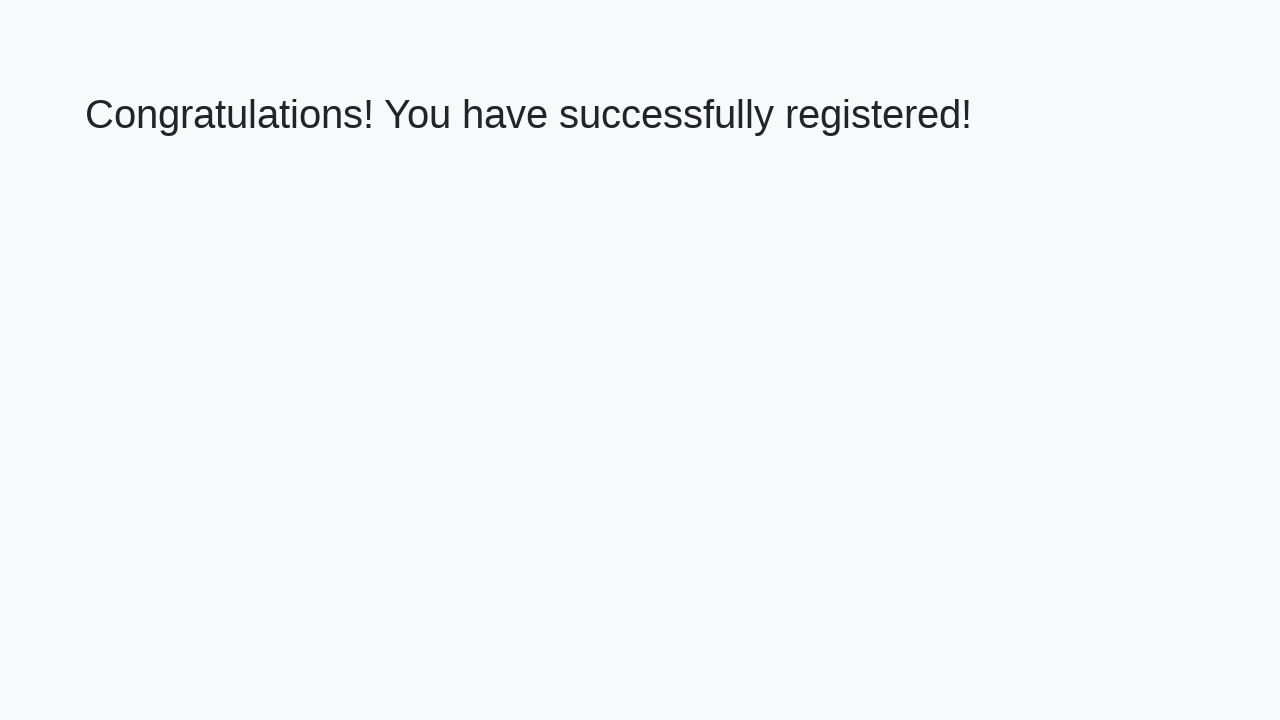